Verifies that the Mathway landing page opens correctly by navigating to the site and checking that it loads

Starting URL: https://www.mathway.com/

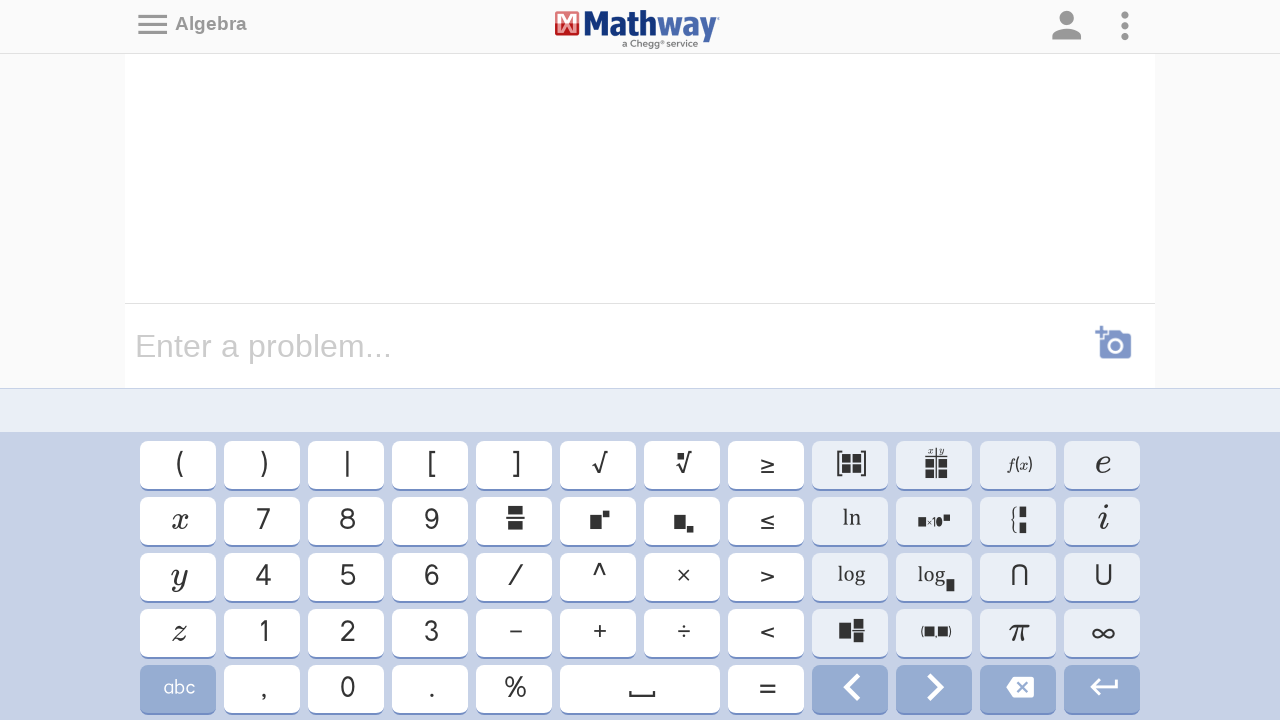

Waited for DOM content loaded state on Mathway landing page
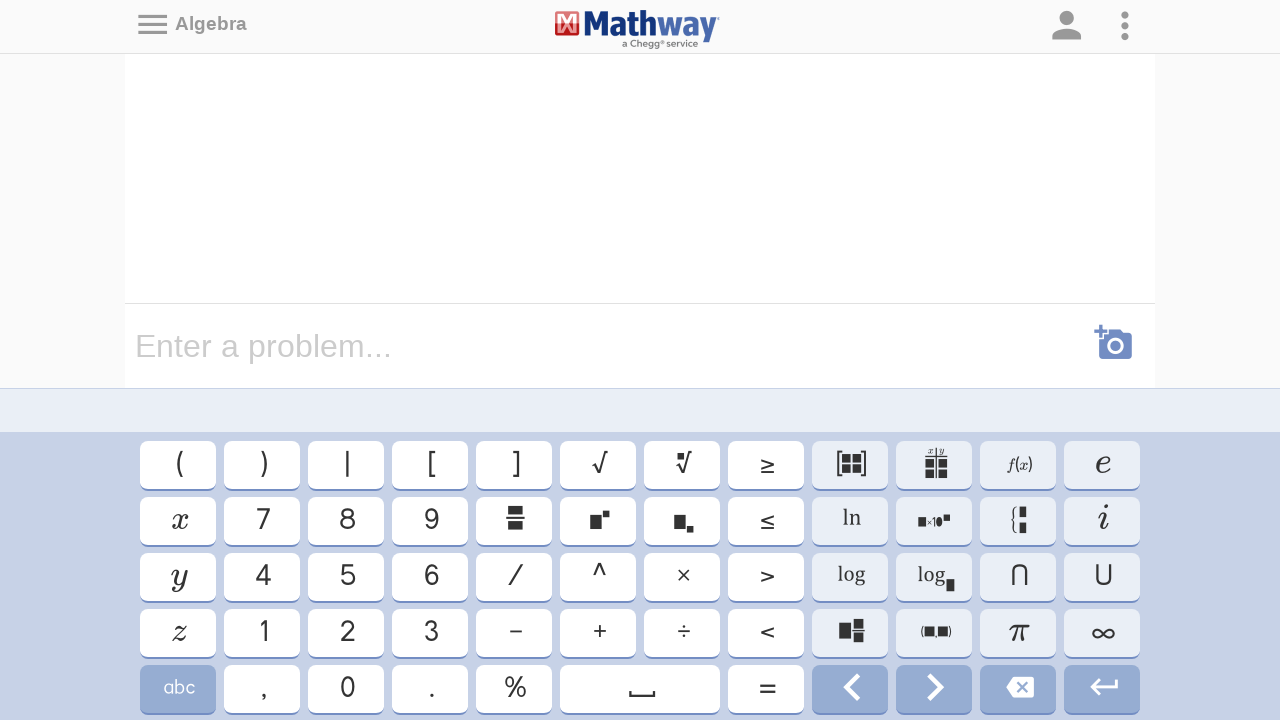

Retrieved page title: Mathway | Algebra Problem Solver
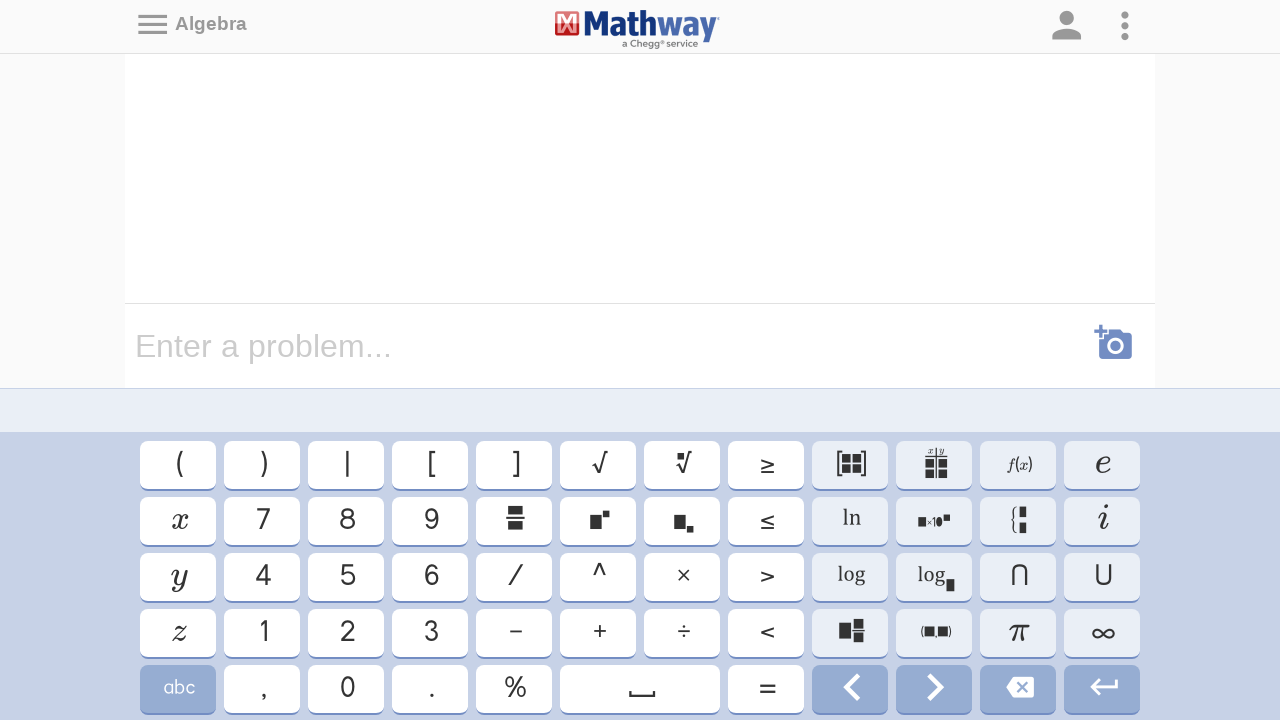

Retrieved page URL: https://www.mathway.com/Algebra
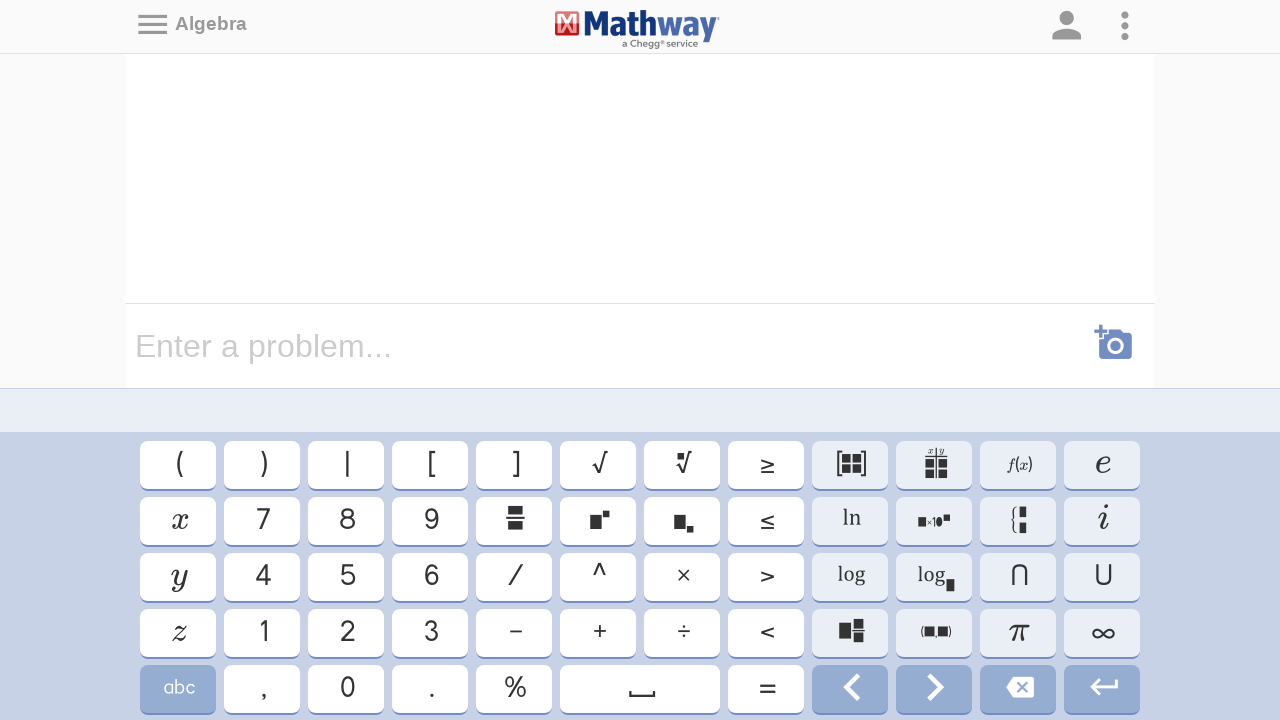

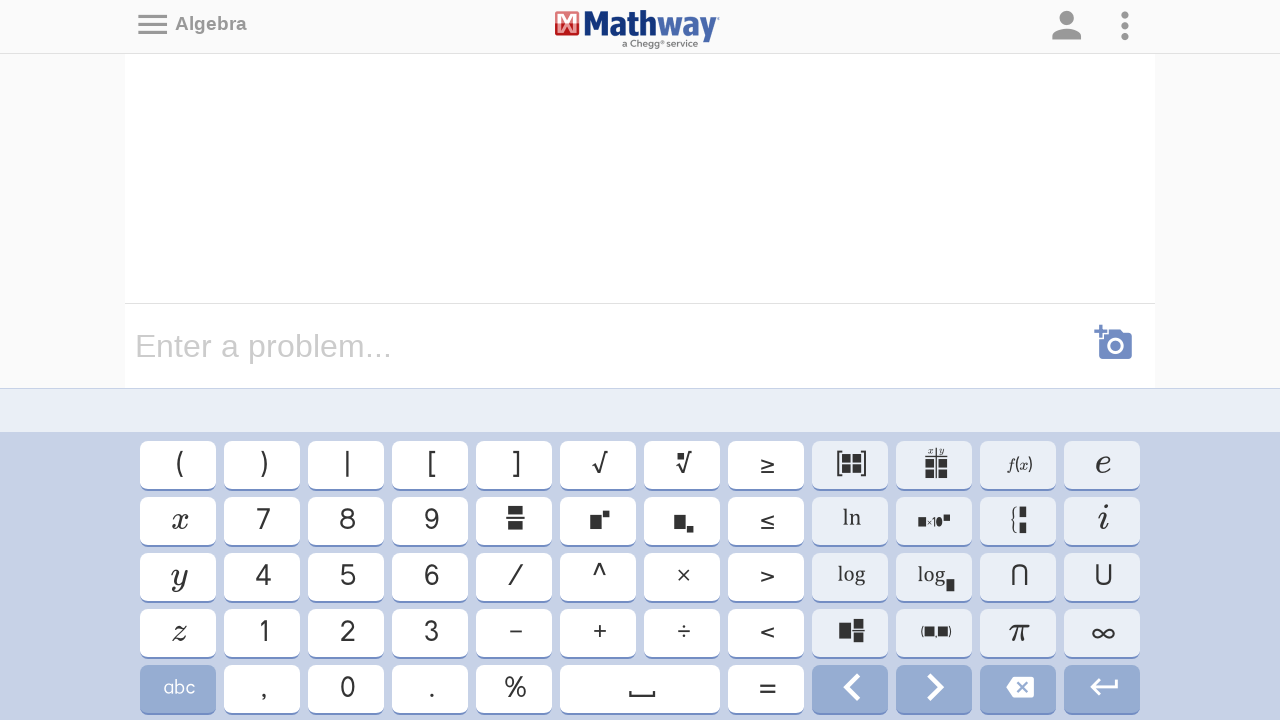